Tests the forgot password form validation by clicking the retrieve password button without entering an email, expecting an error response.

Starting URL: http://the-internet.herokuapp.com/forgot_password

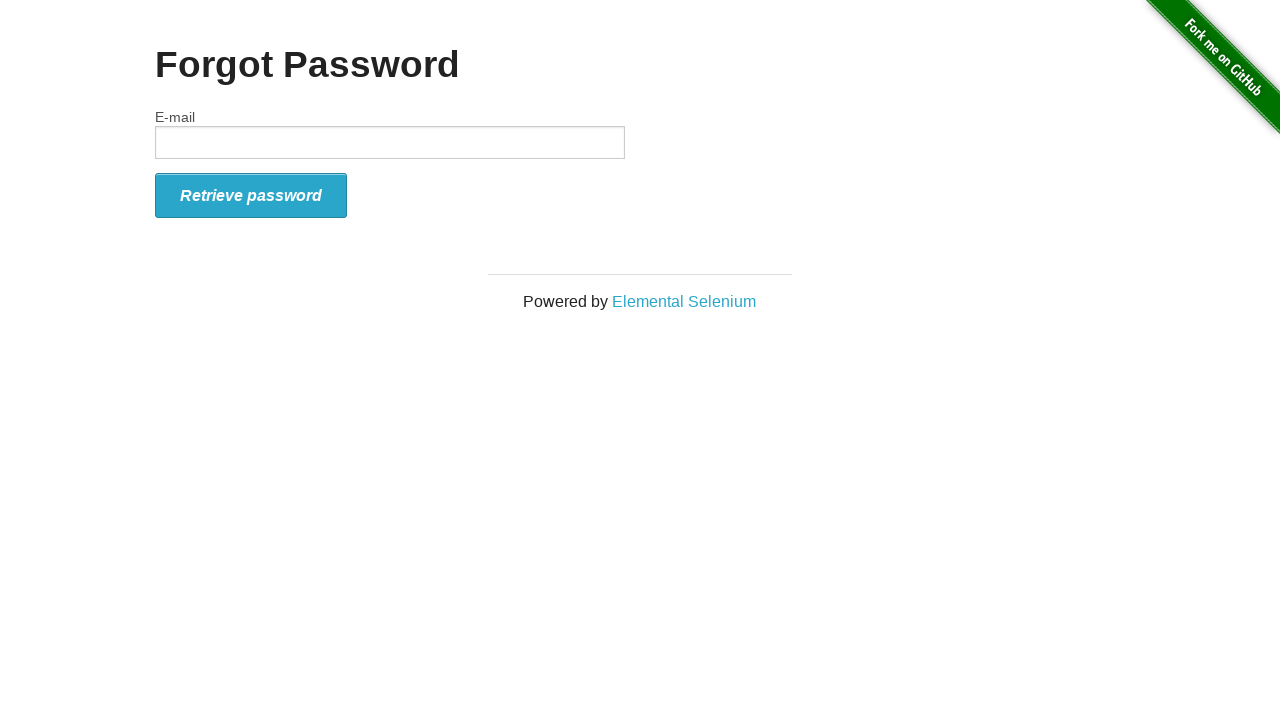

Clicked retrieve password button without entering email at (251, 195) on button#form_submit
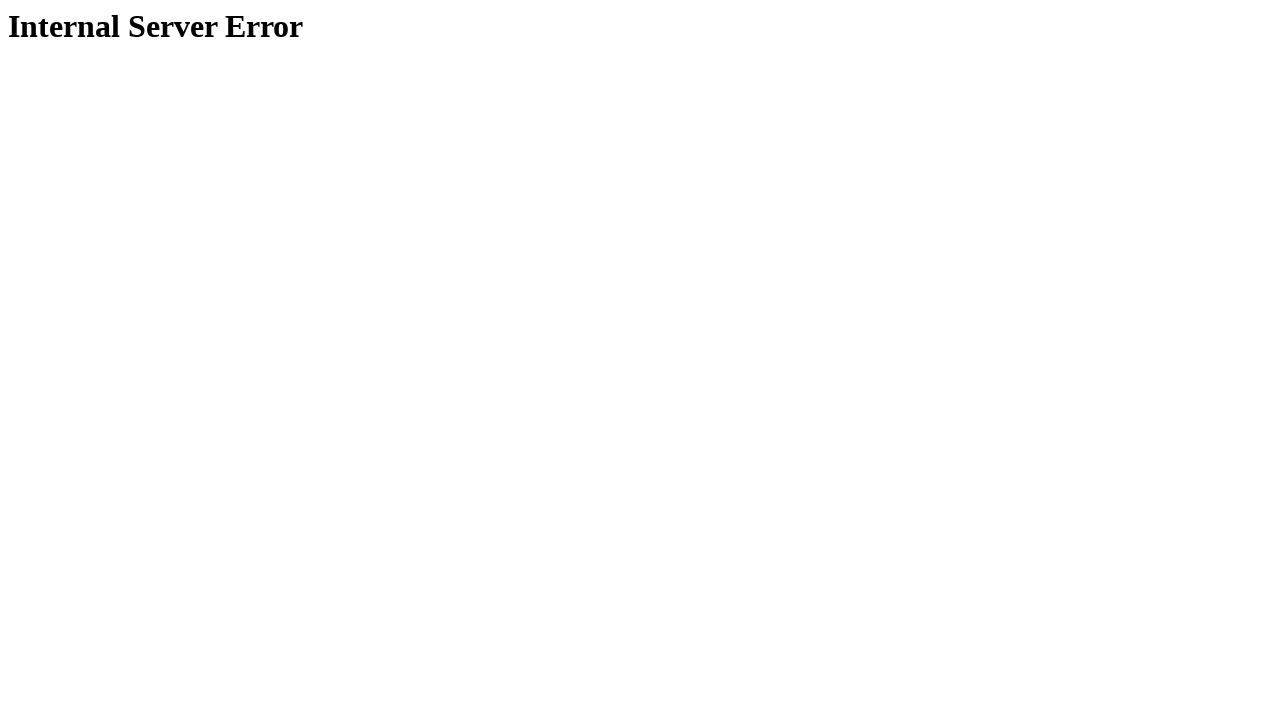

Waited for network idle - internal server error page loaded
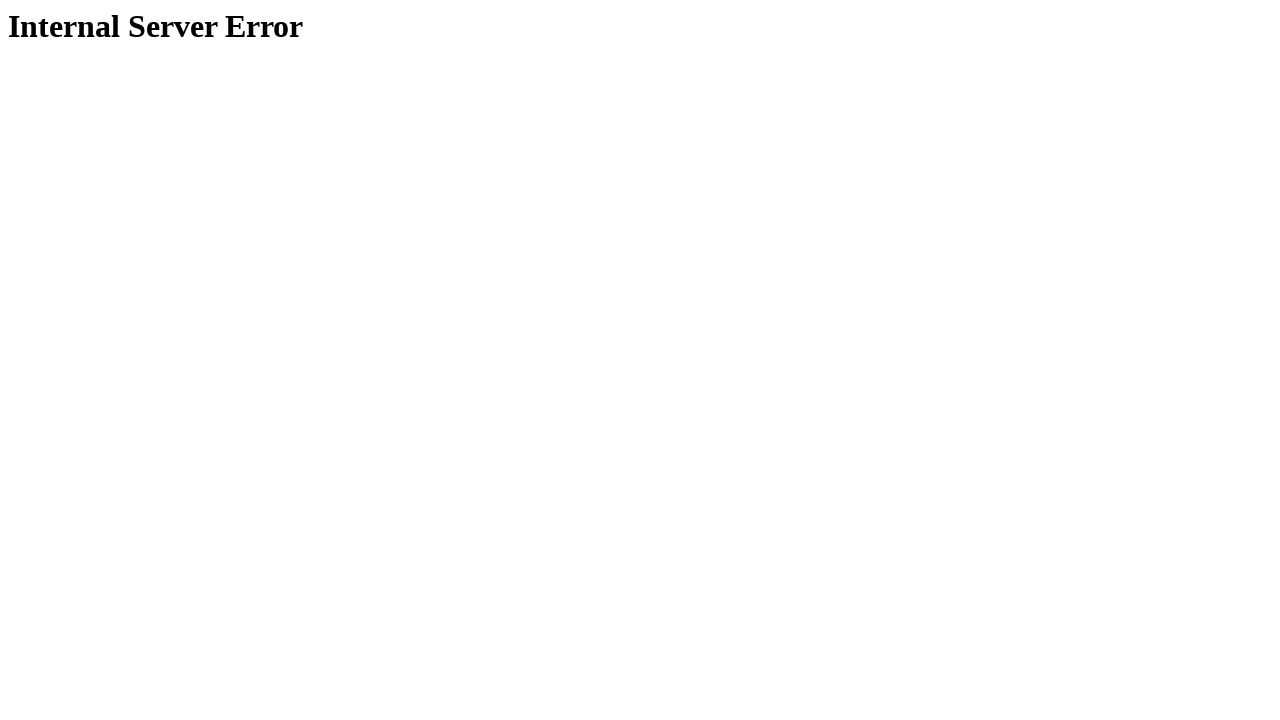

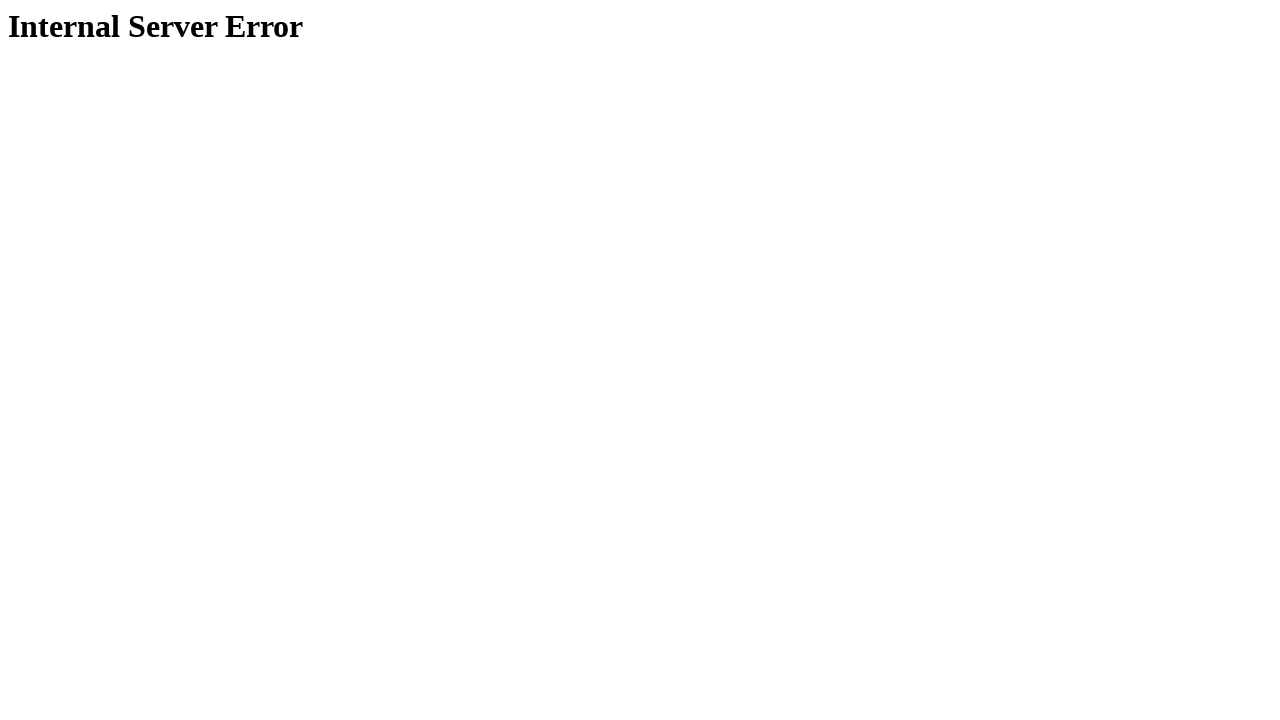